Navigates to Rahul Shetty Academy website and retrieves page title, URL, and page source for verification

Starting URL: https://www.rahulshettyacademy.com

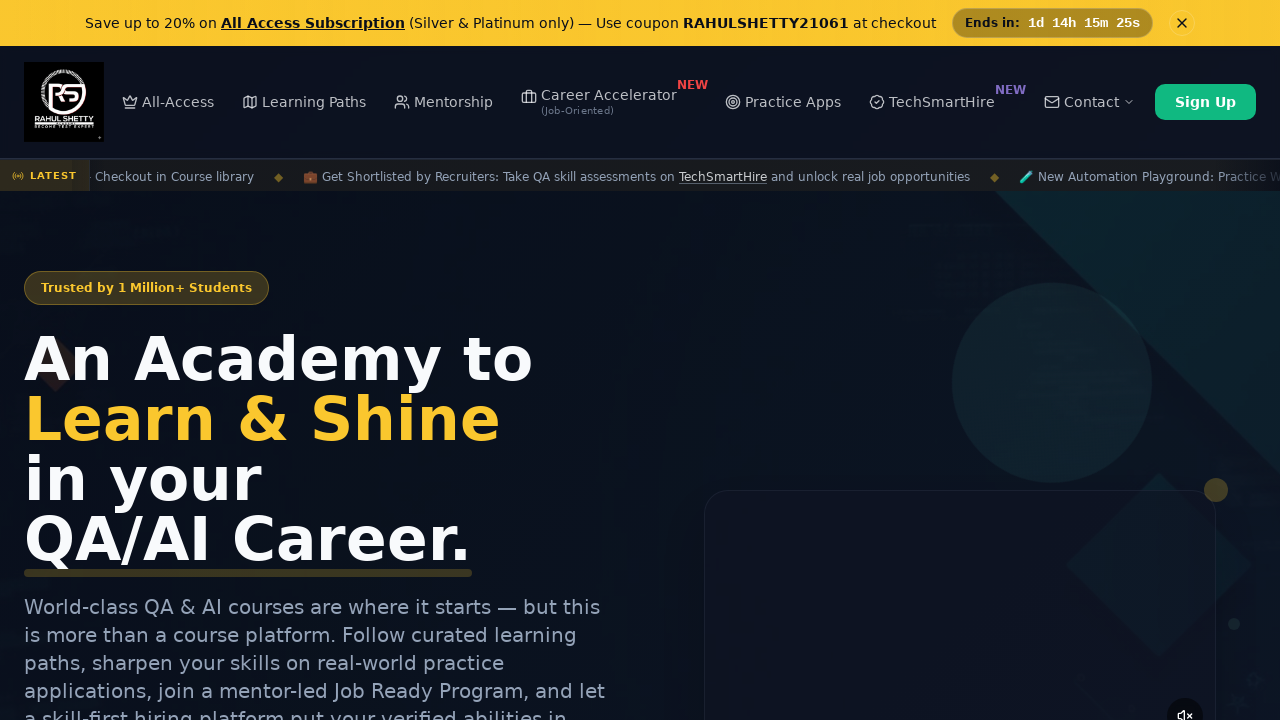

Page loaded - DOM content fully rendered
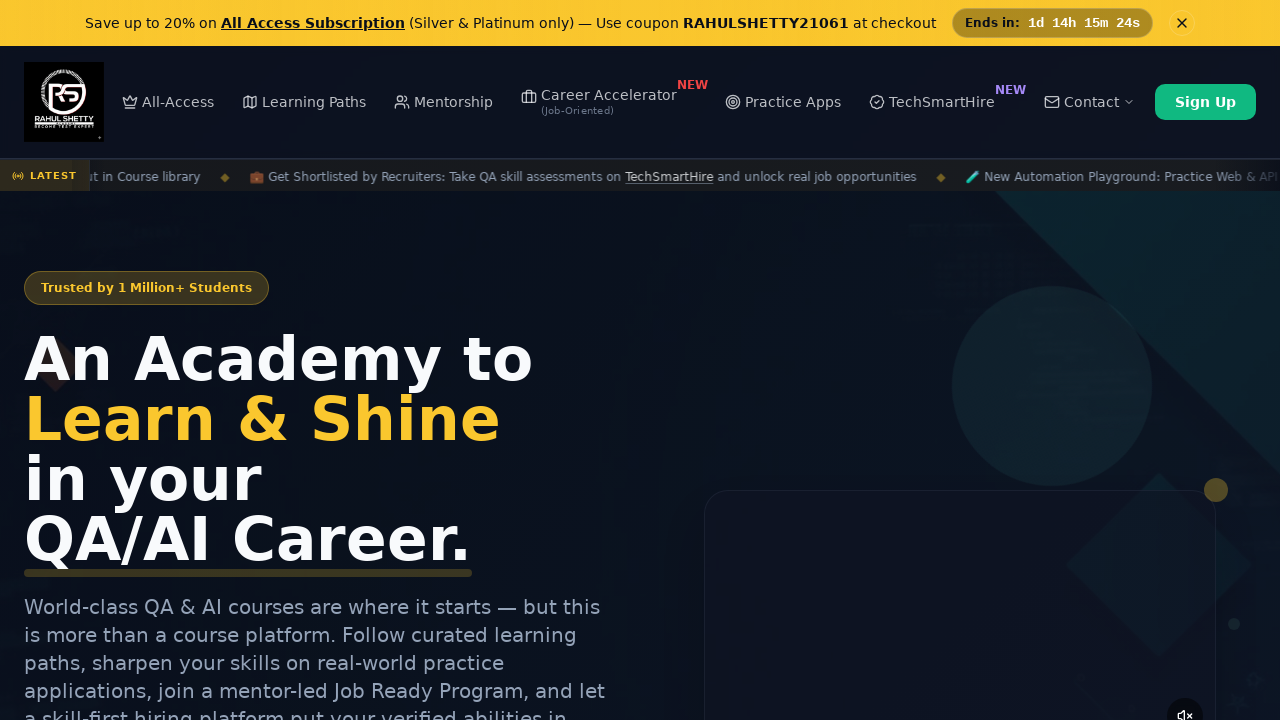

Retrieved page title: Rahul Shetty Academy | QA Automation, Playwright, AI Testing & Online Training
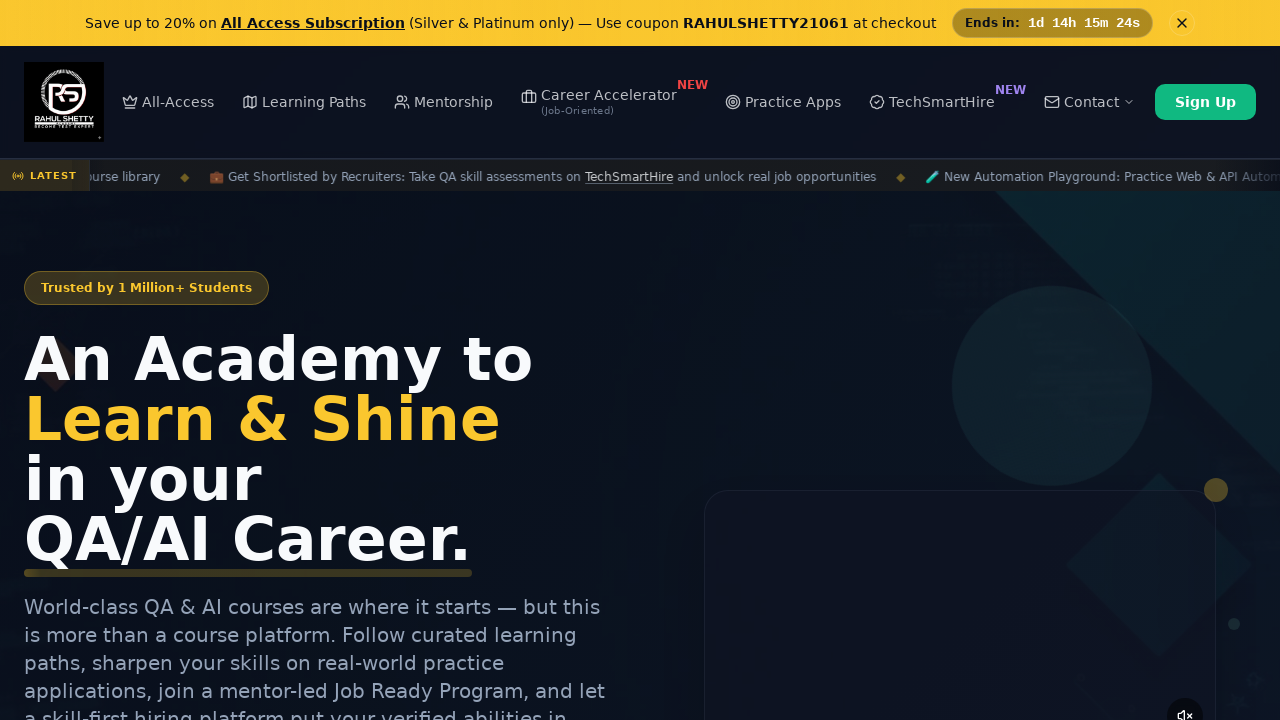

Retrieved current URL: https://rahulshettyacademy.com/
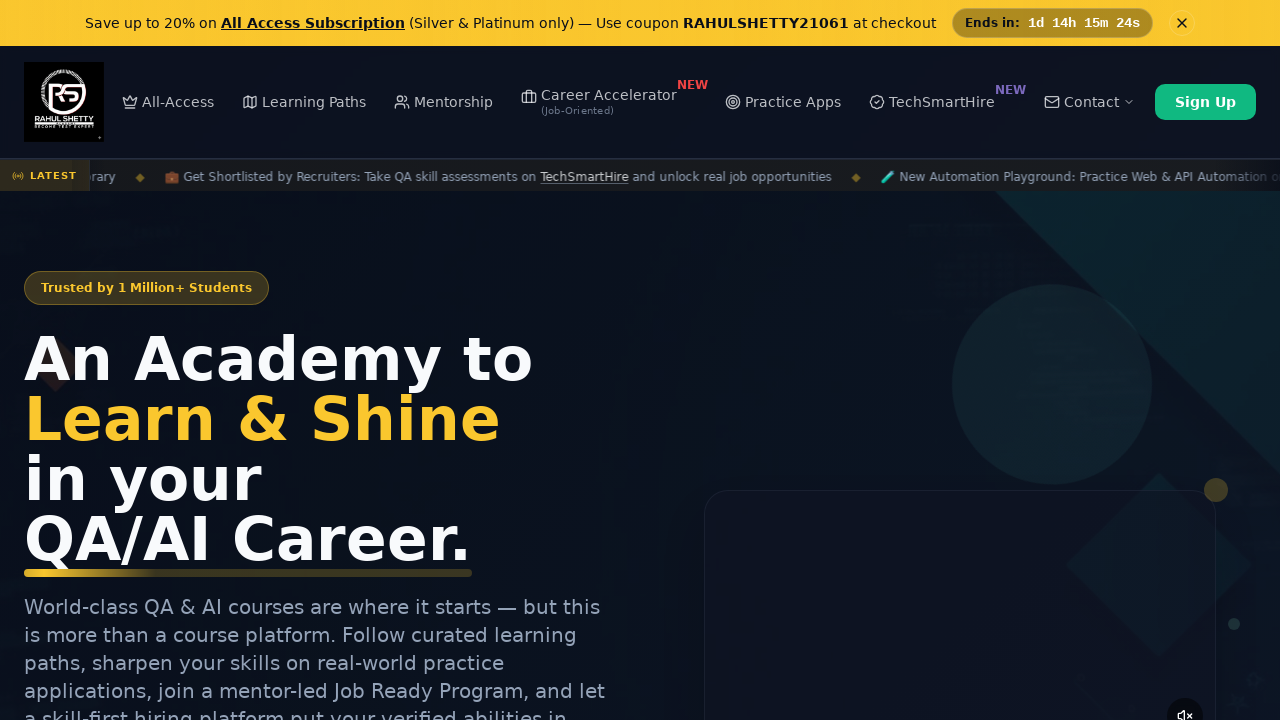

Retrieved page source content
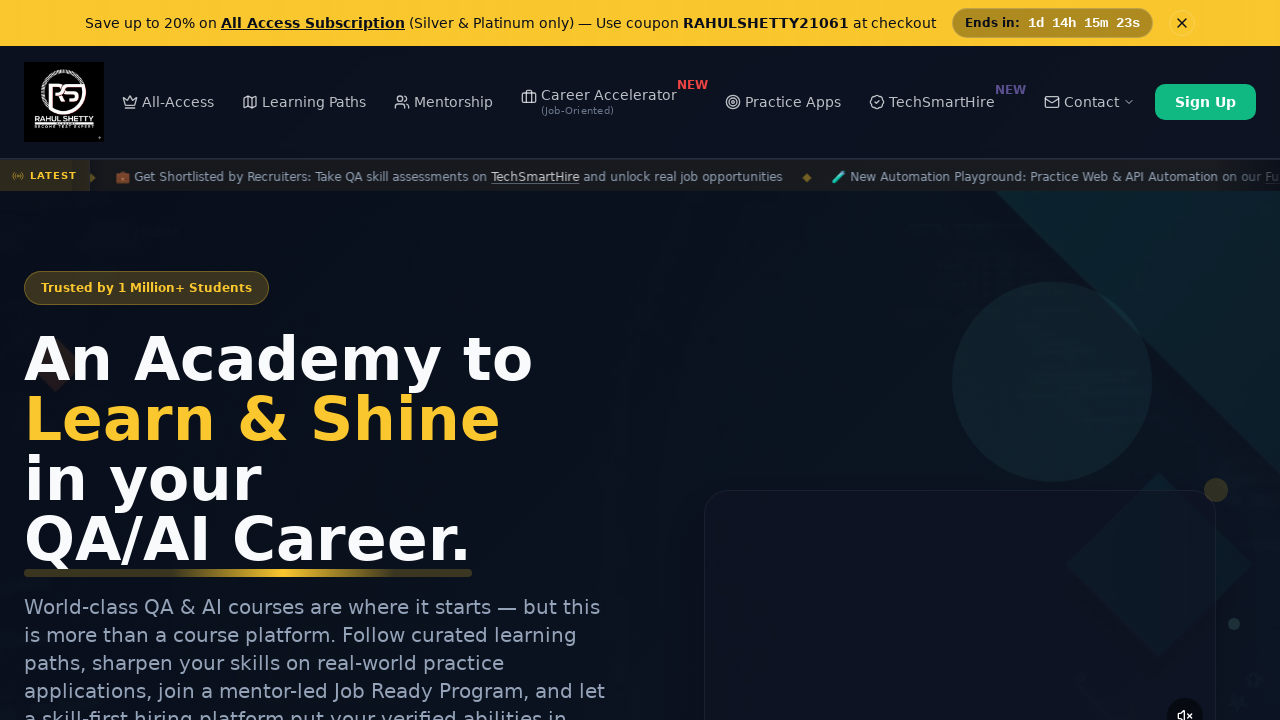

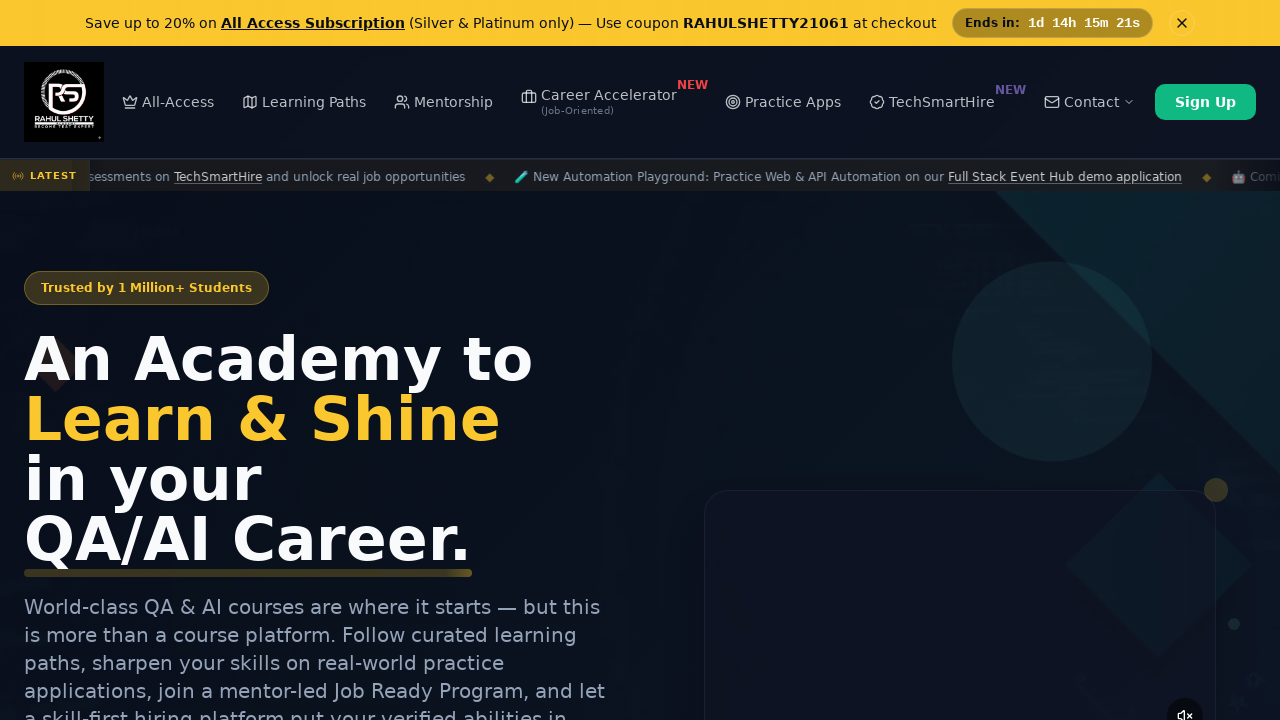